Tests that a page with lazy-loading images correctly loads all 4 images, waiting for the fourth image to appear and verifying that an image with alt="award" exists.

Starting URL: https://bonigarcia.dev/selenium-webdriver-java/loading-images.html

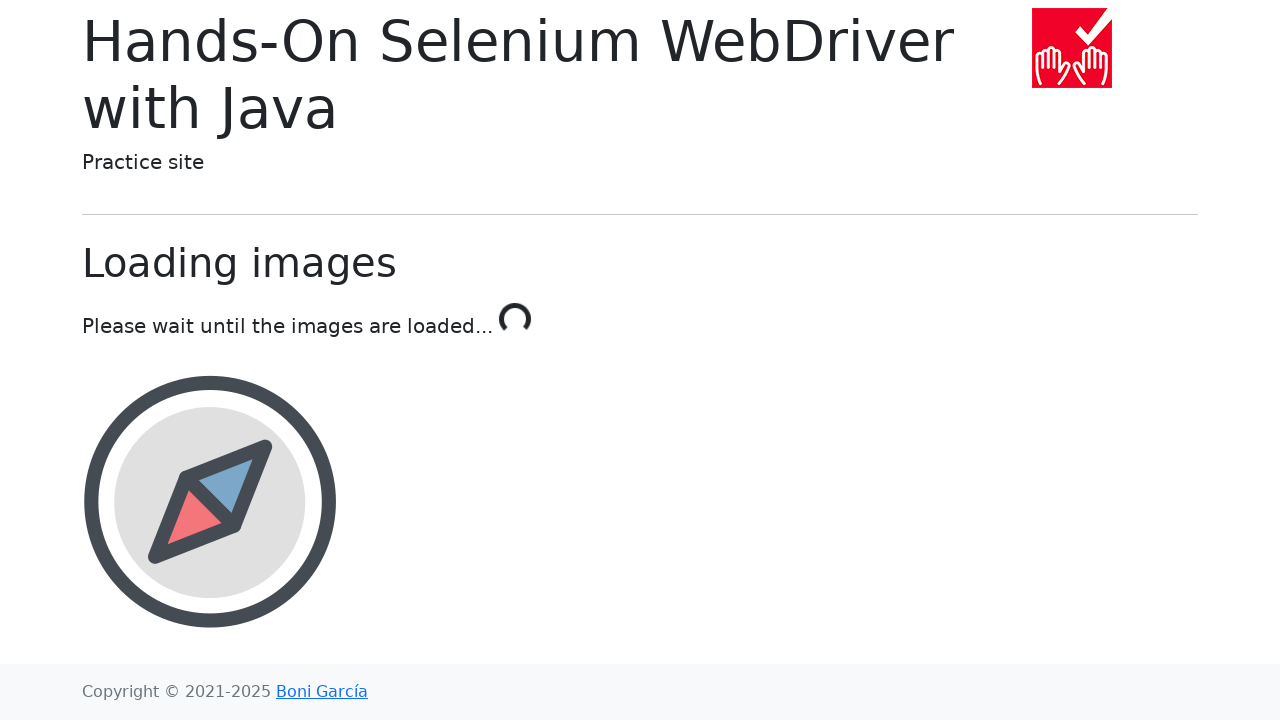

Navigated to lazy-loading images test page
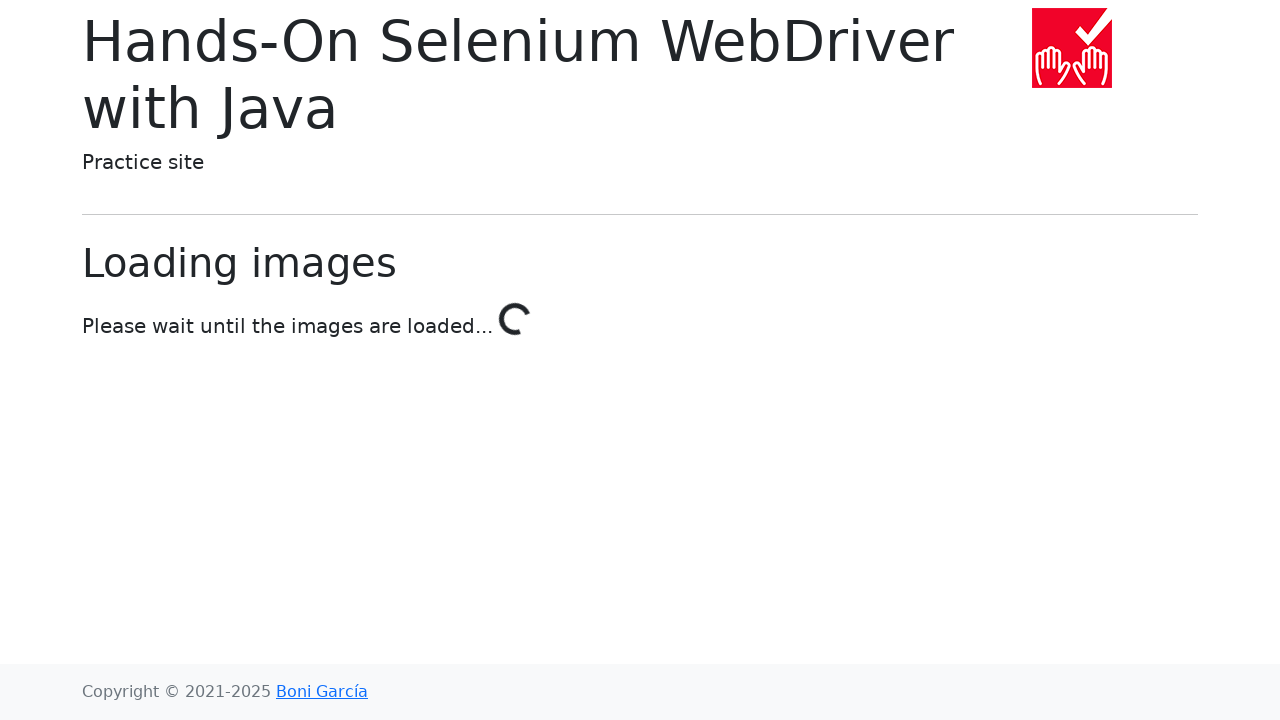

Fourth image element attached to DOM
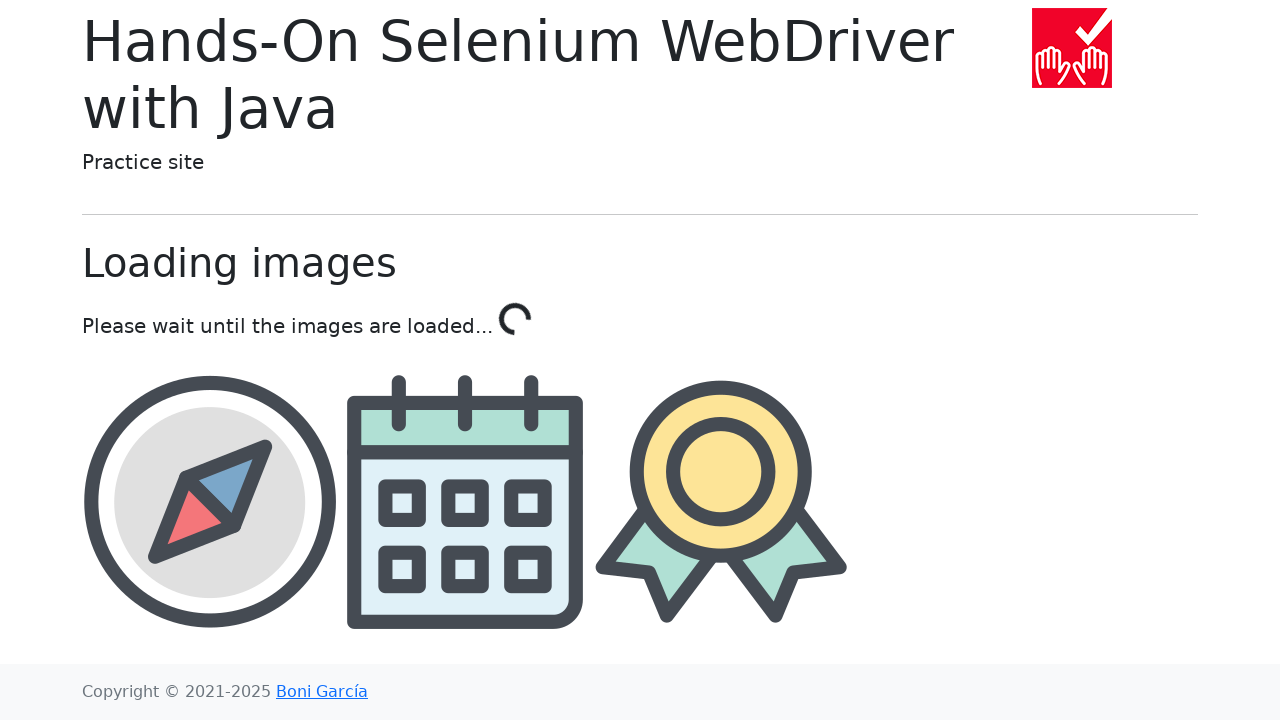

Fourth image loaded with src attribute
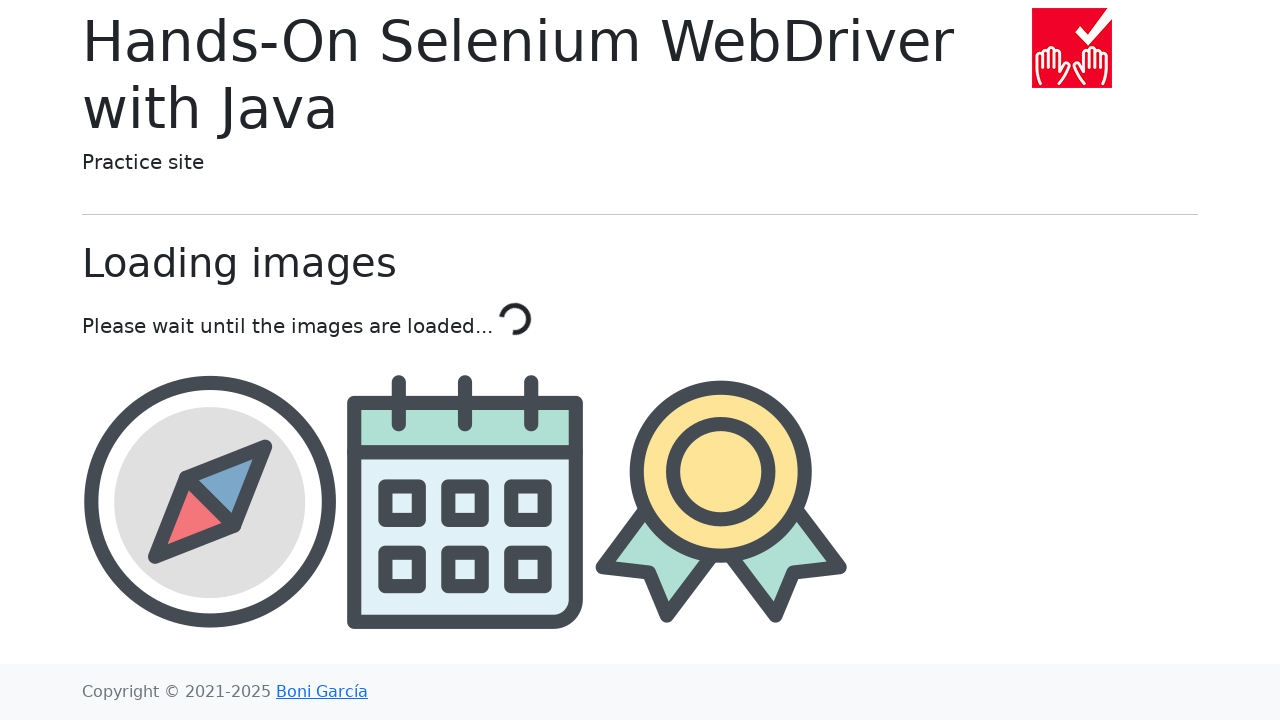

Verified all 4 images are present on page
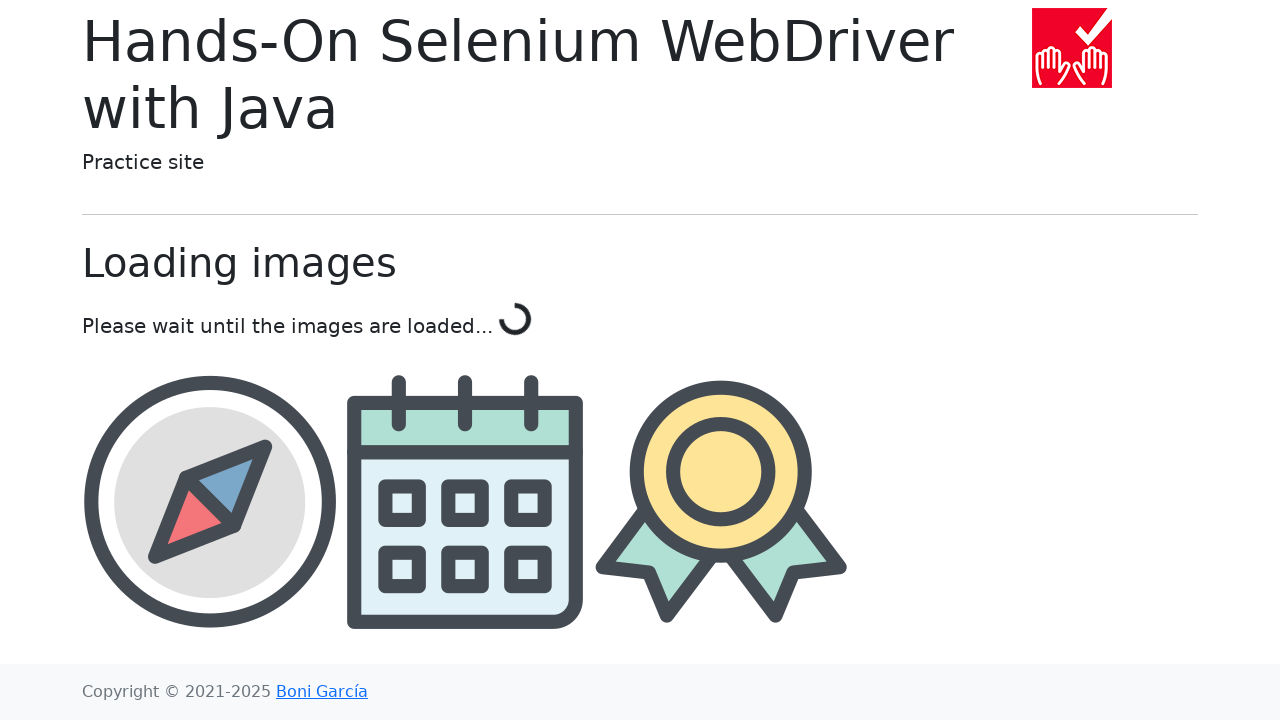

Verified image with alt='award' exists
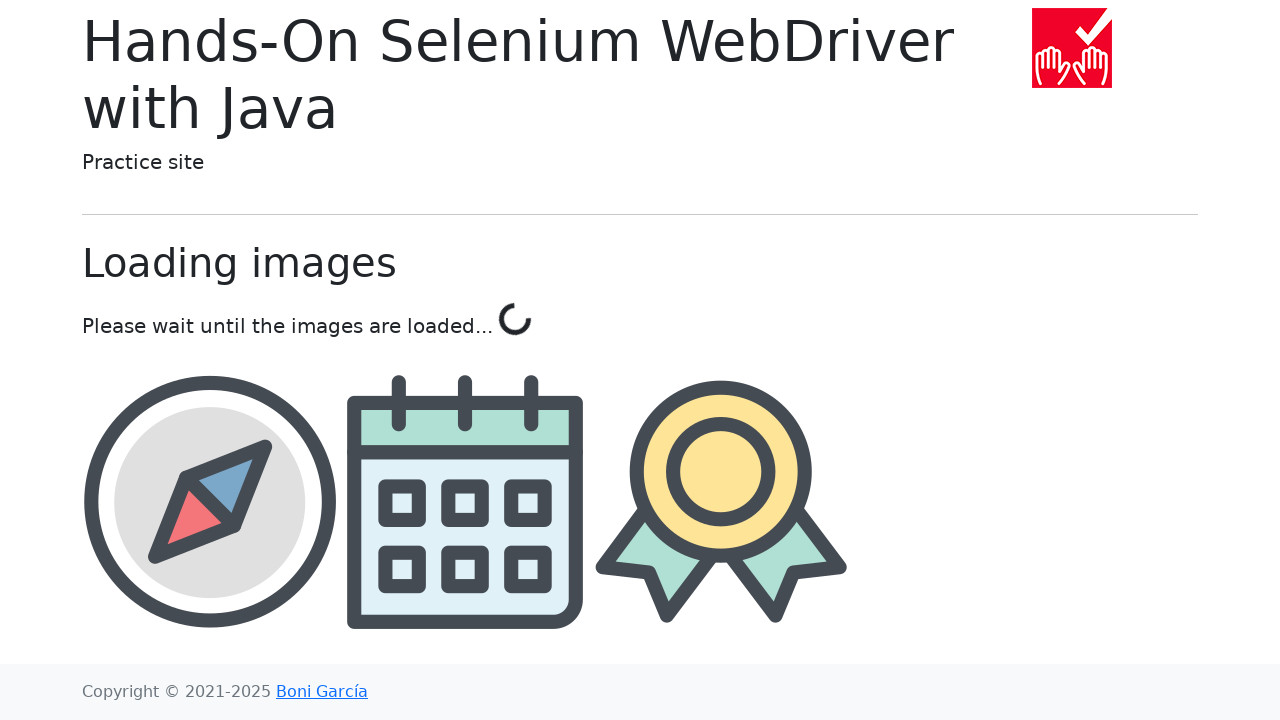

Verified award image alt attribute equals 'award'
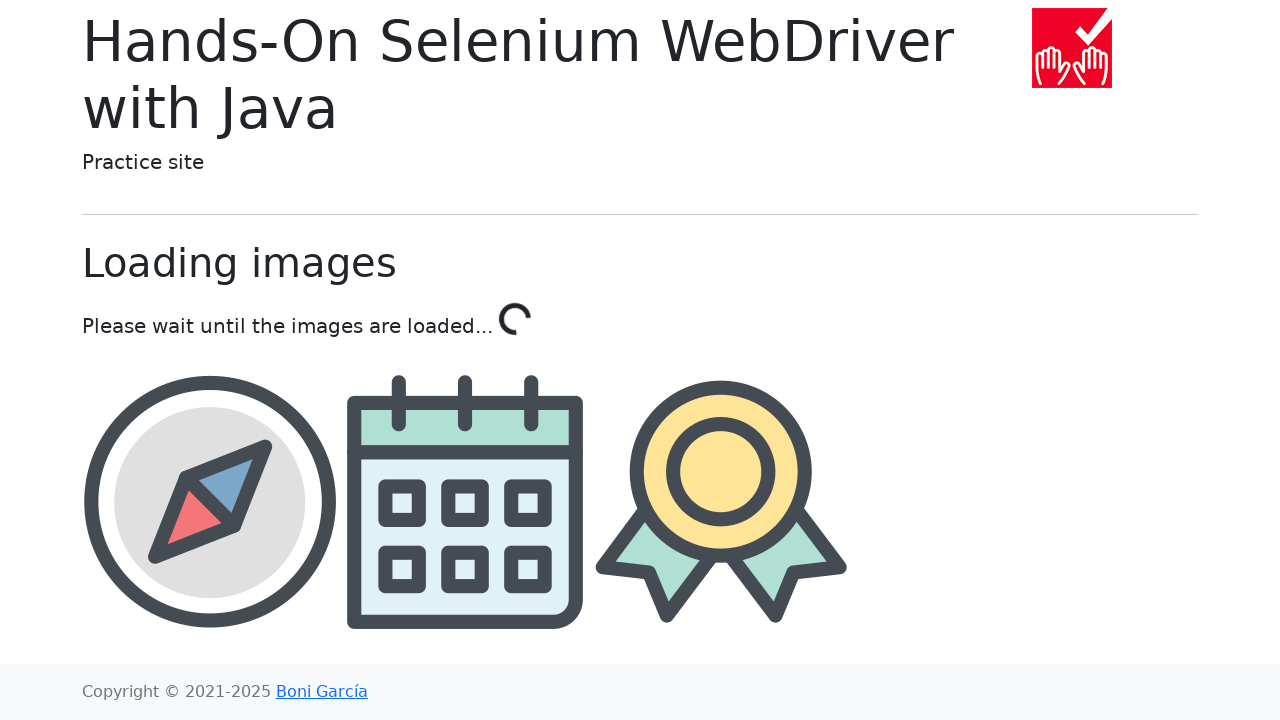

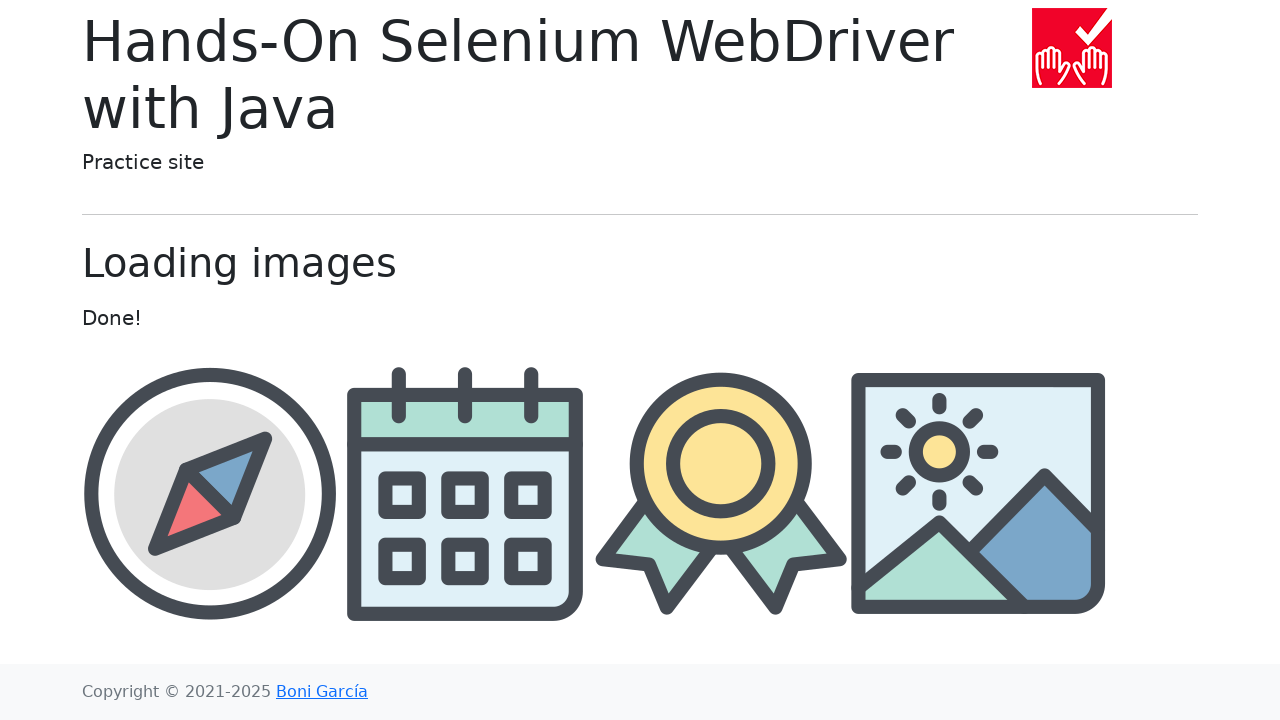